Minimal browser test that navigates to the PHP Travels demo page and verifies it loads successfully

Starting URL: https://phptravels.com/demo/

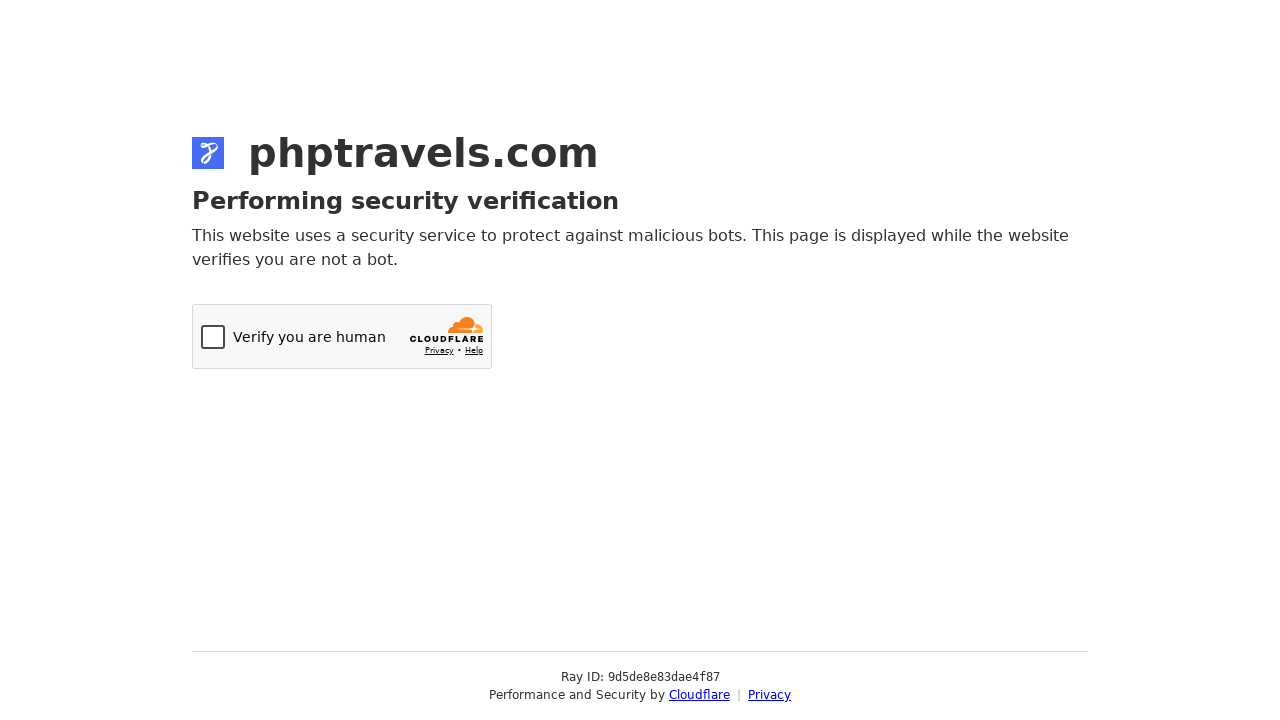

Navigated to PHP Travels demo page
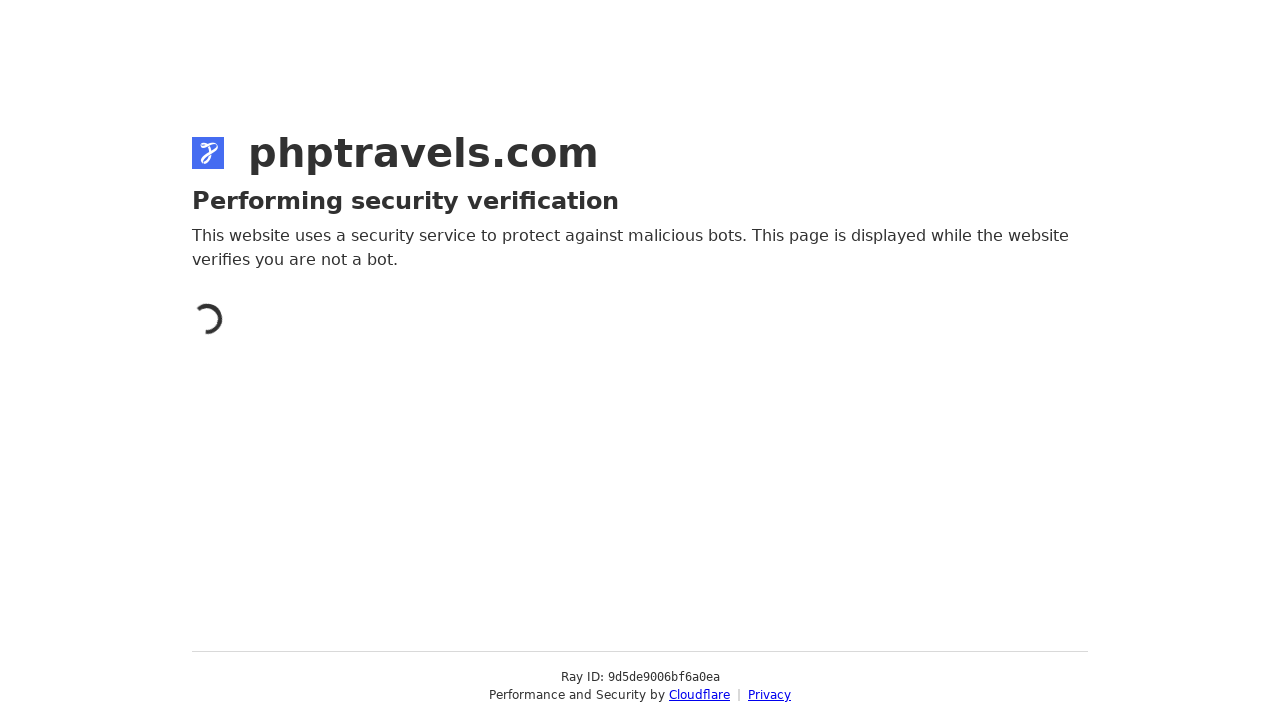

Page DOM content fully loaded
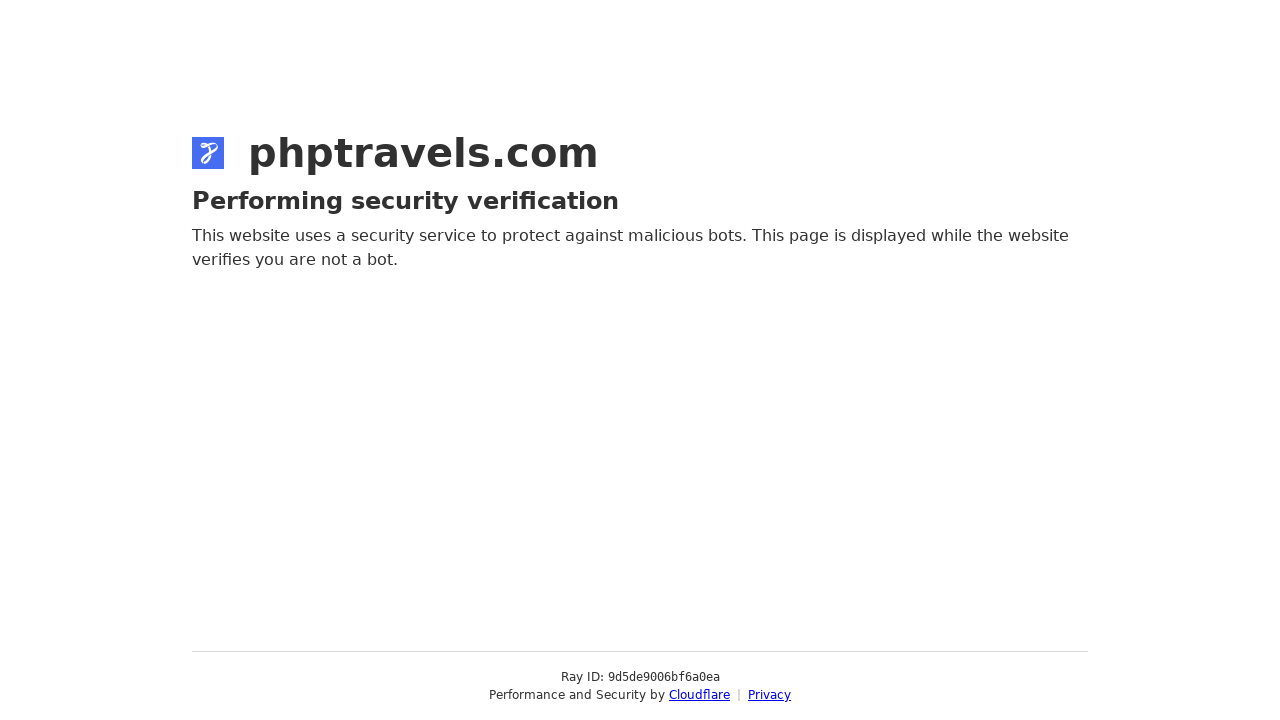

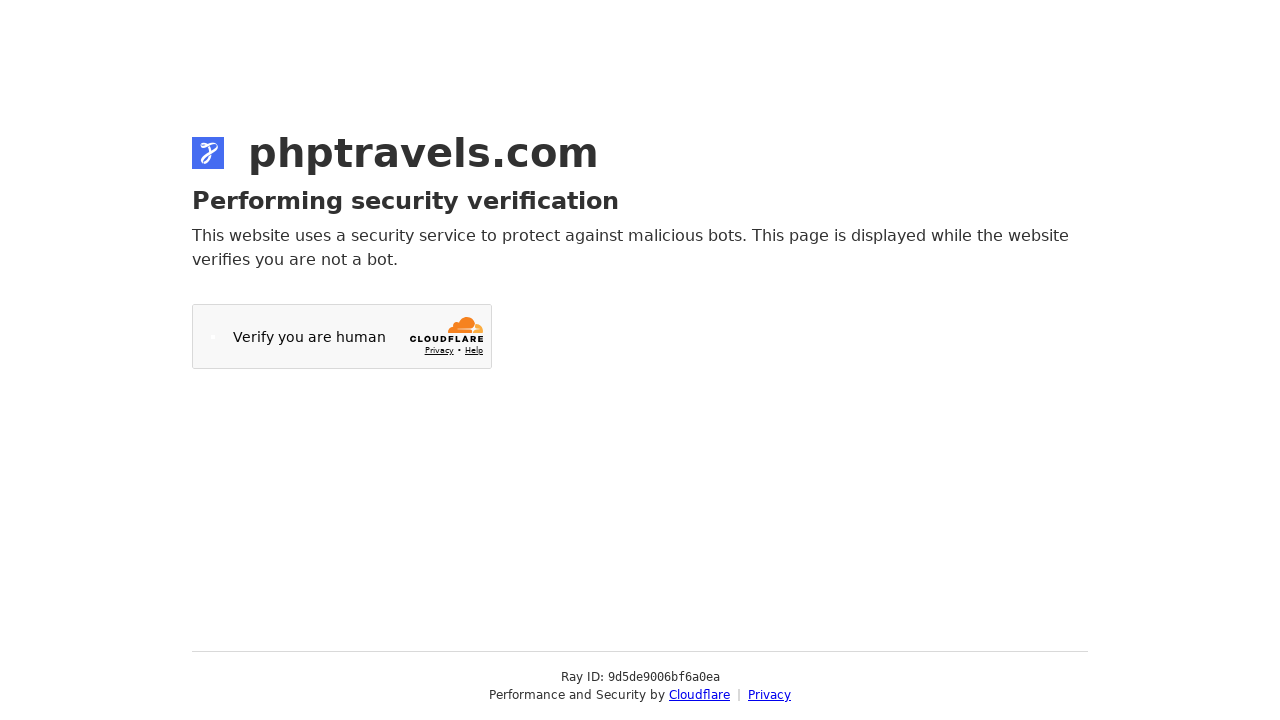